Tests drag and drop functionality on jQuery UI's droppable demo page by dragging an element and dropping it onto a target

Starting URL: https://jqueryui.com/droppable/

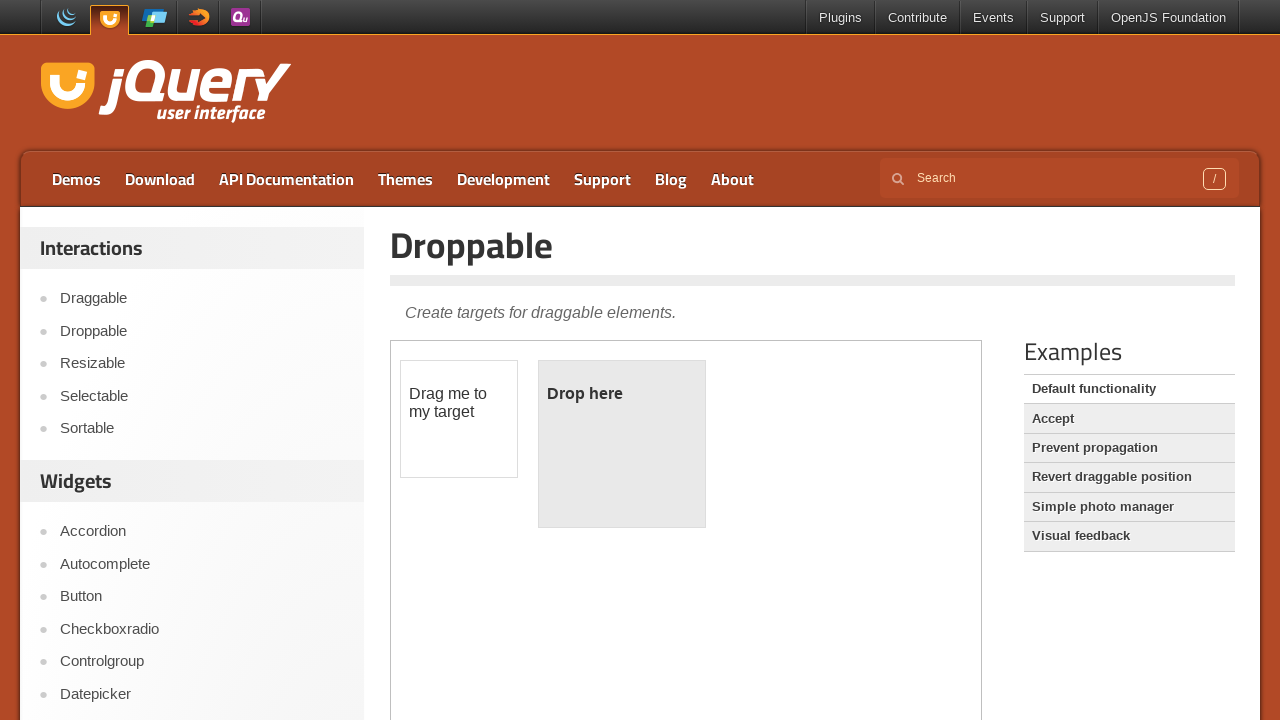

Located the demo iframe for jQuery UI droppable demo
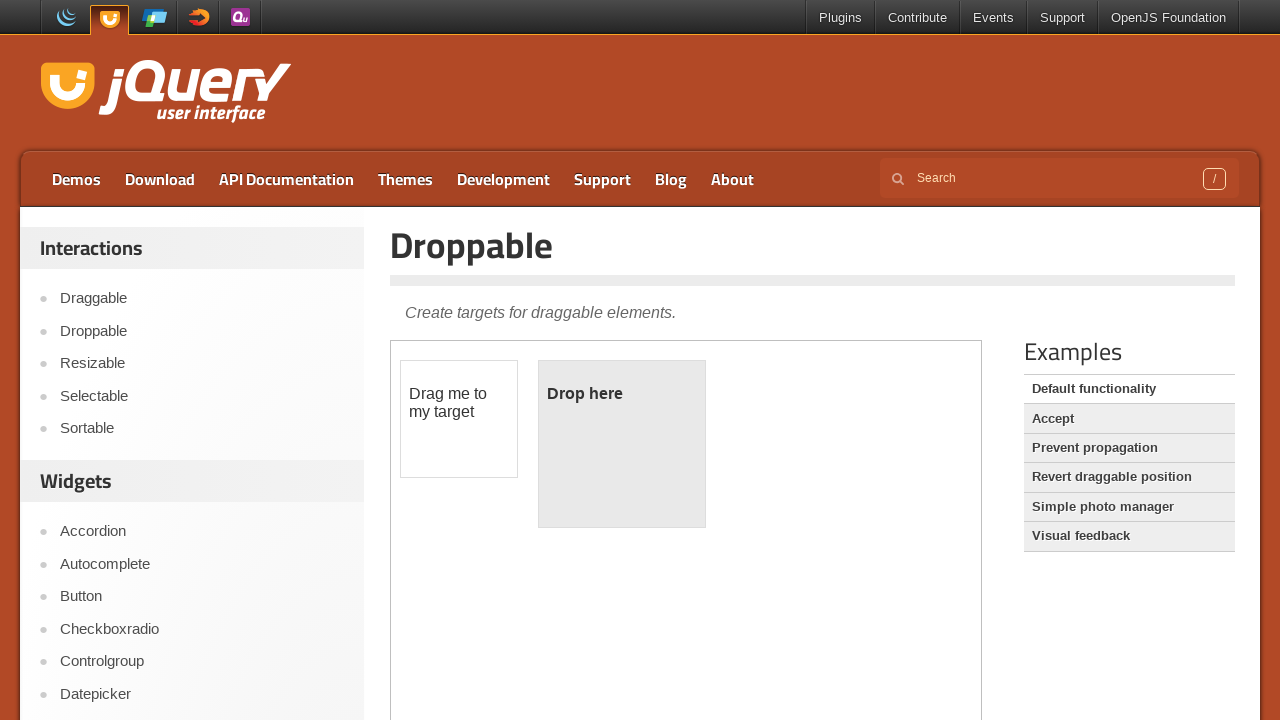

Clicked on the draggable element to select it at (459, 419) on iframe.demo-frame >> internal:control=enter-frame >> #draggable
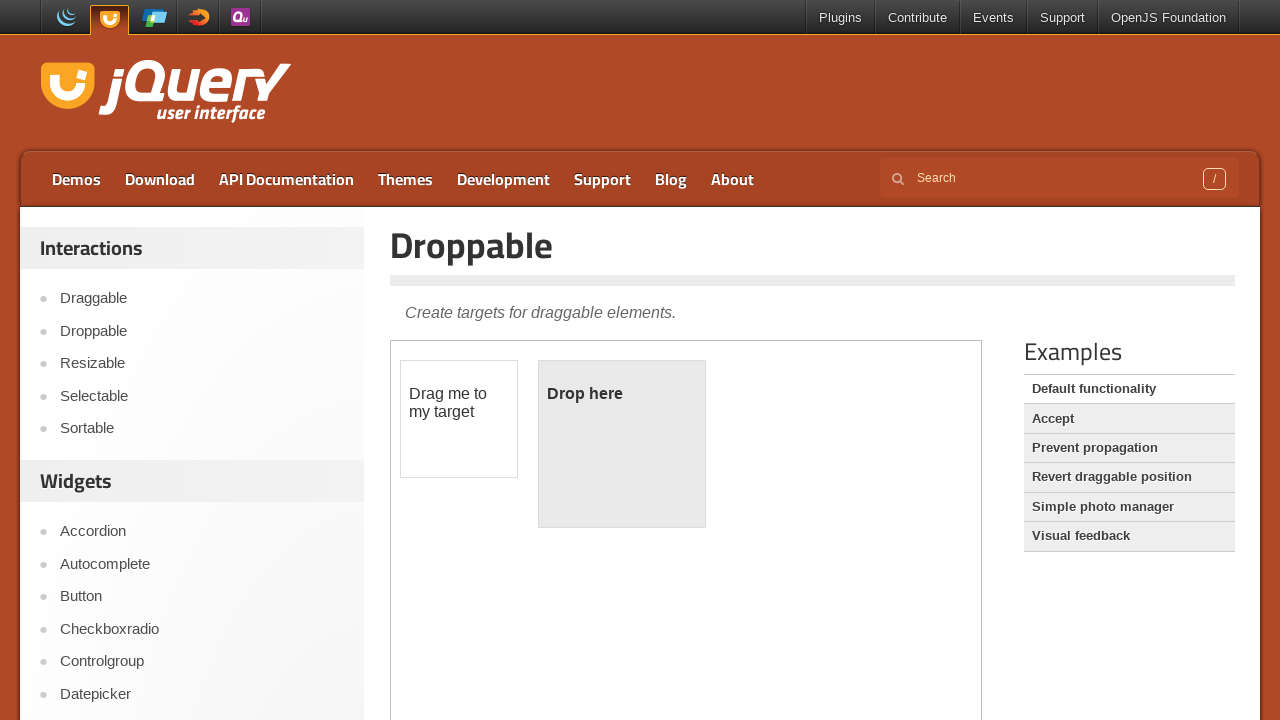

Located the draggable source element
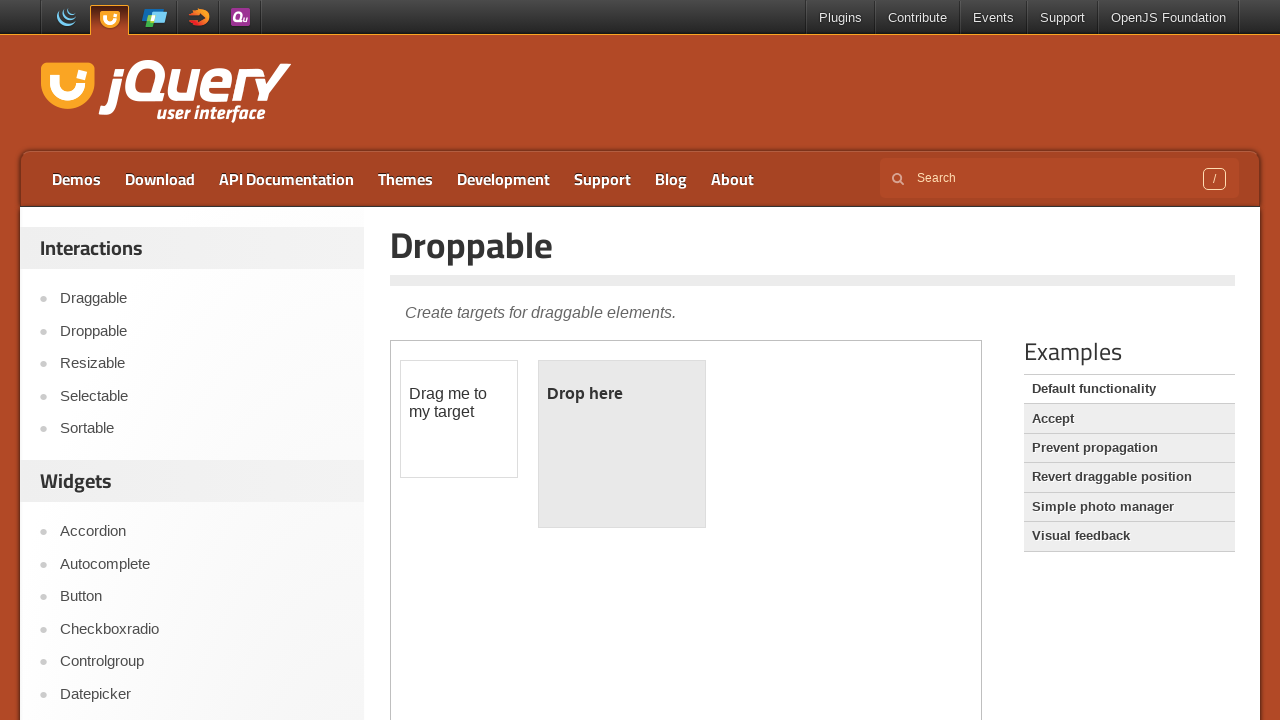

Located the droppable target element
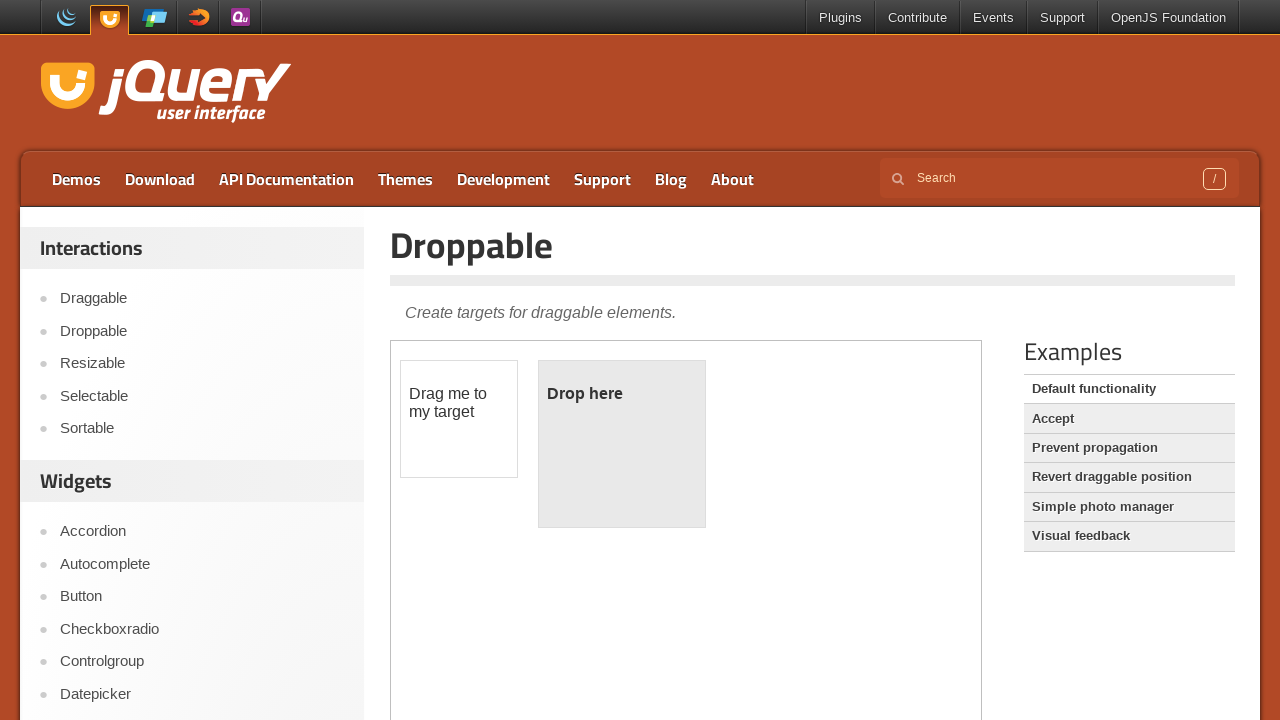

Successfully dragged the element and dropped it onto the target at (622, 444)
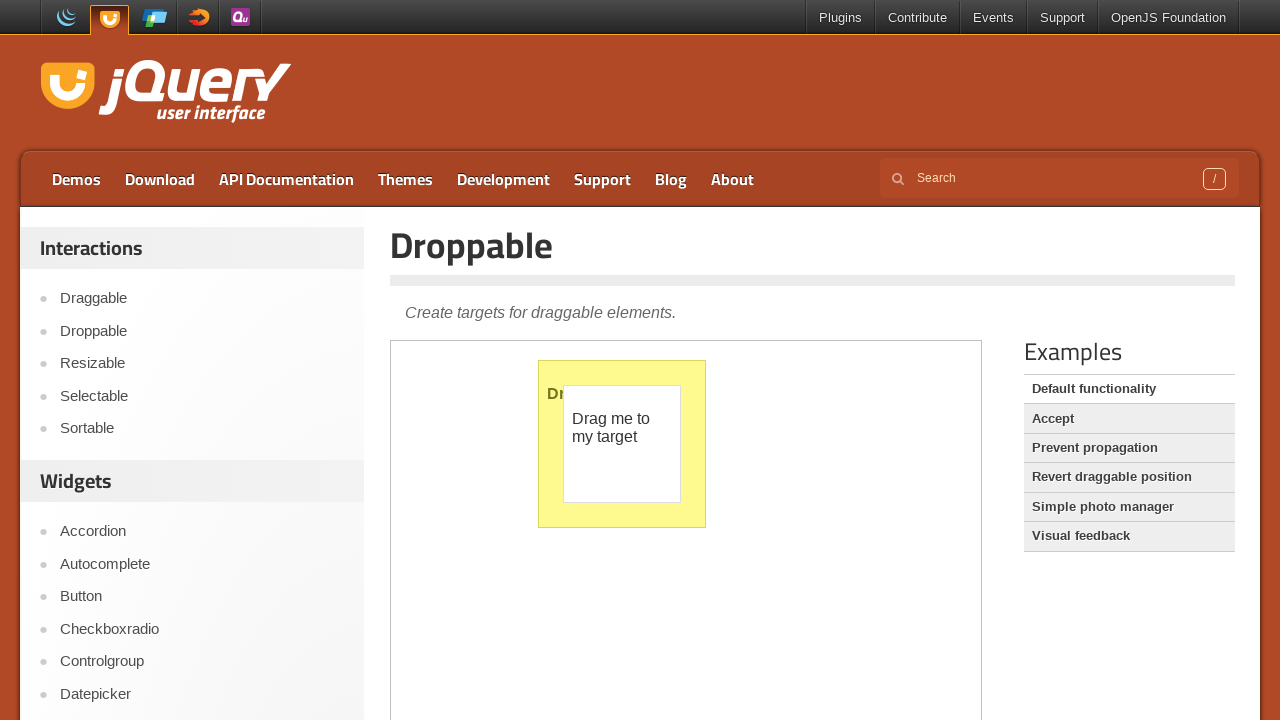

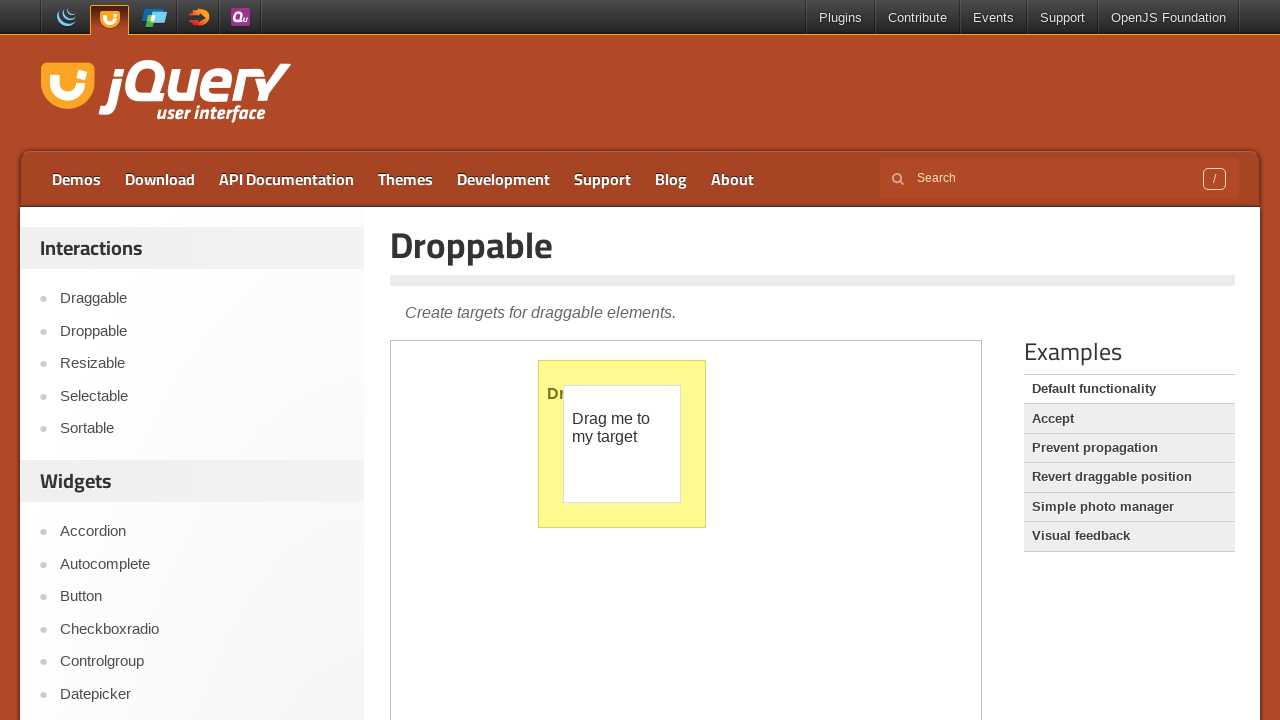